Tests checkbox functionality by verifying the initial state of a checkbox, clicking it to toggle its state, and verifying the new state.

Starting URL: https://the-internet.herokuapp.com/checkboxes

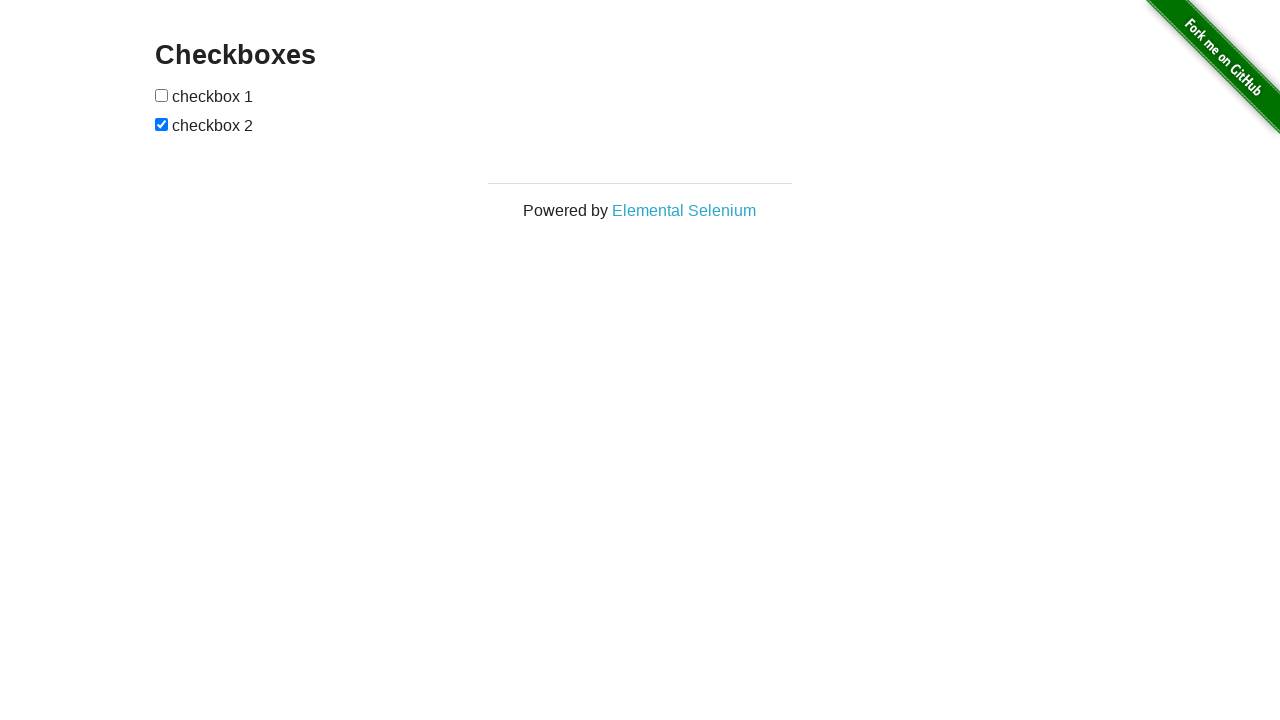

Located the first checkbox element
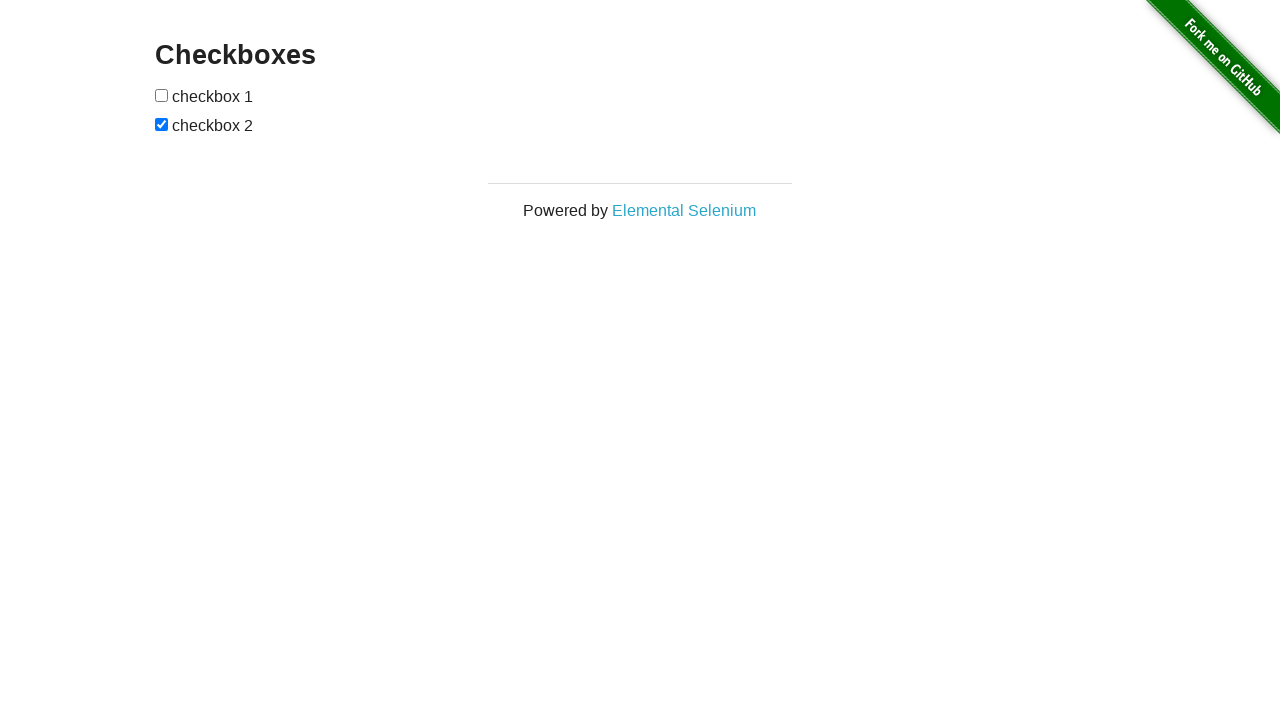

Verified initial checkbox state: False
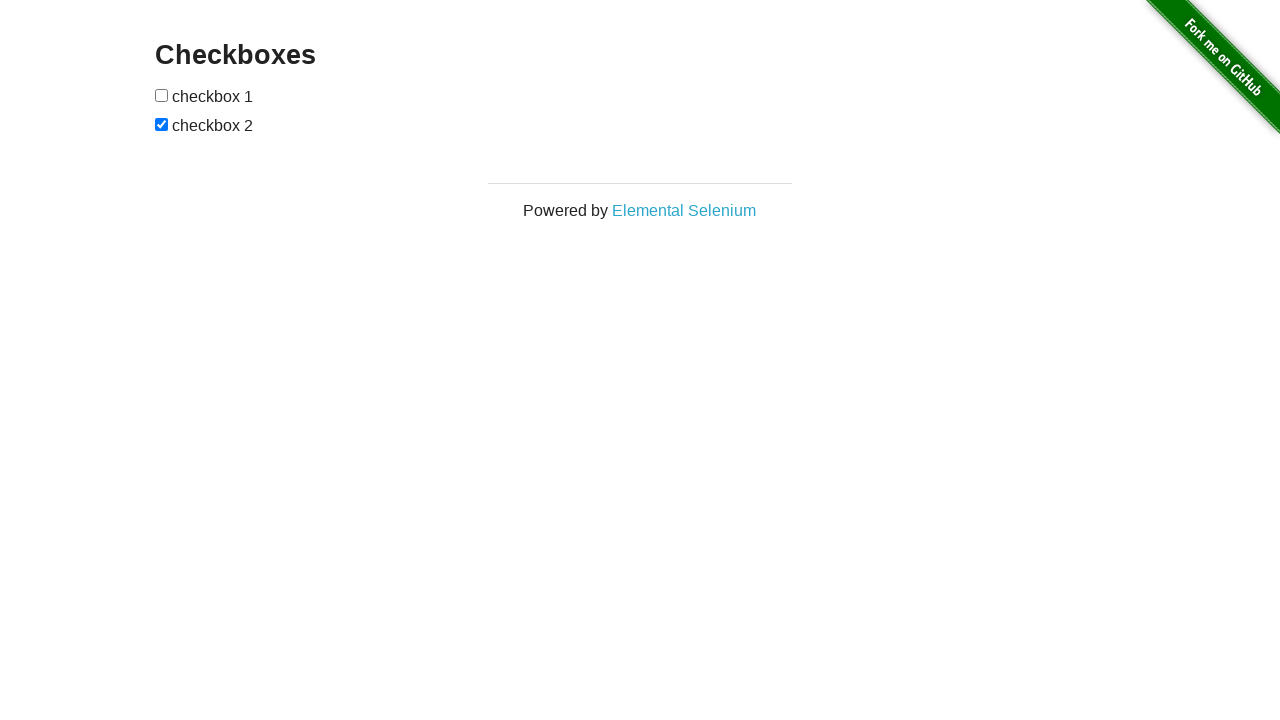

Clicked the first checkbox to toggle its state at (162, 95) on (//form[@id='checkboxes']/input)[1]
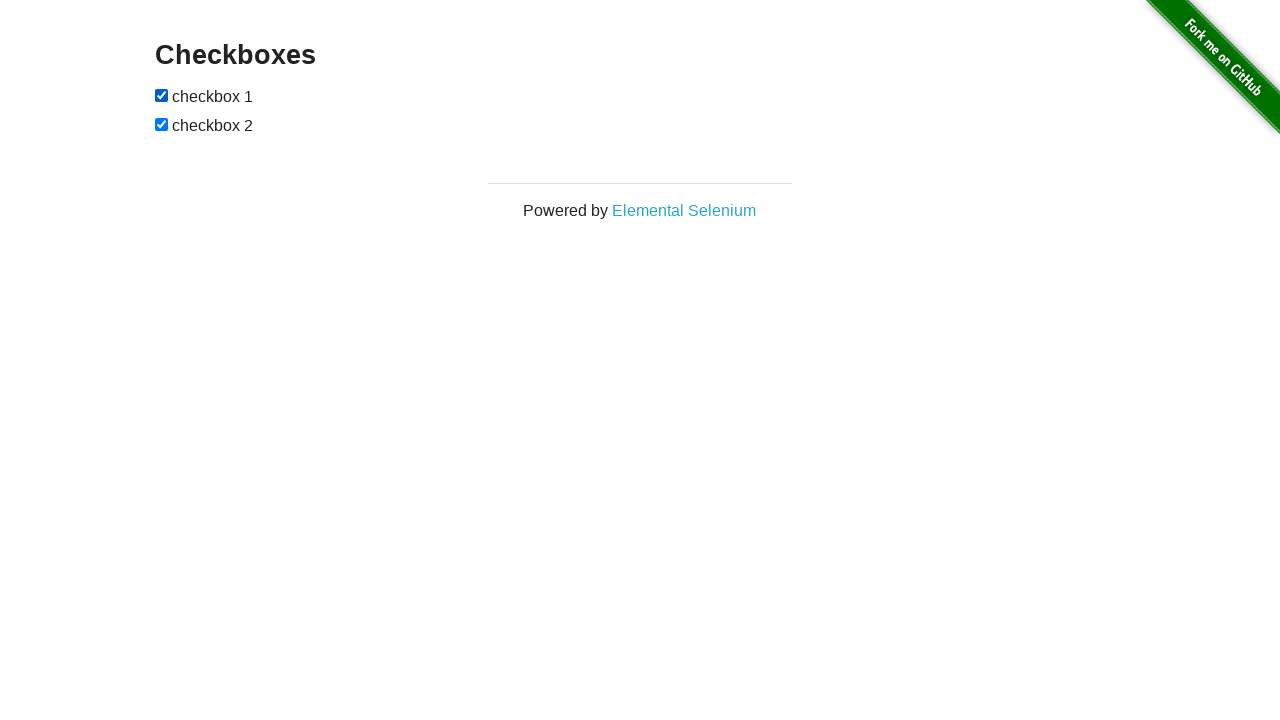

Verified checkbox state after clicking: True
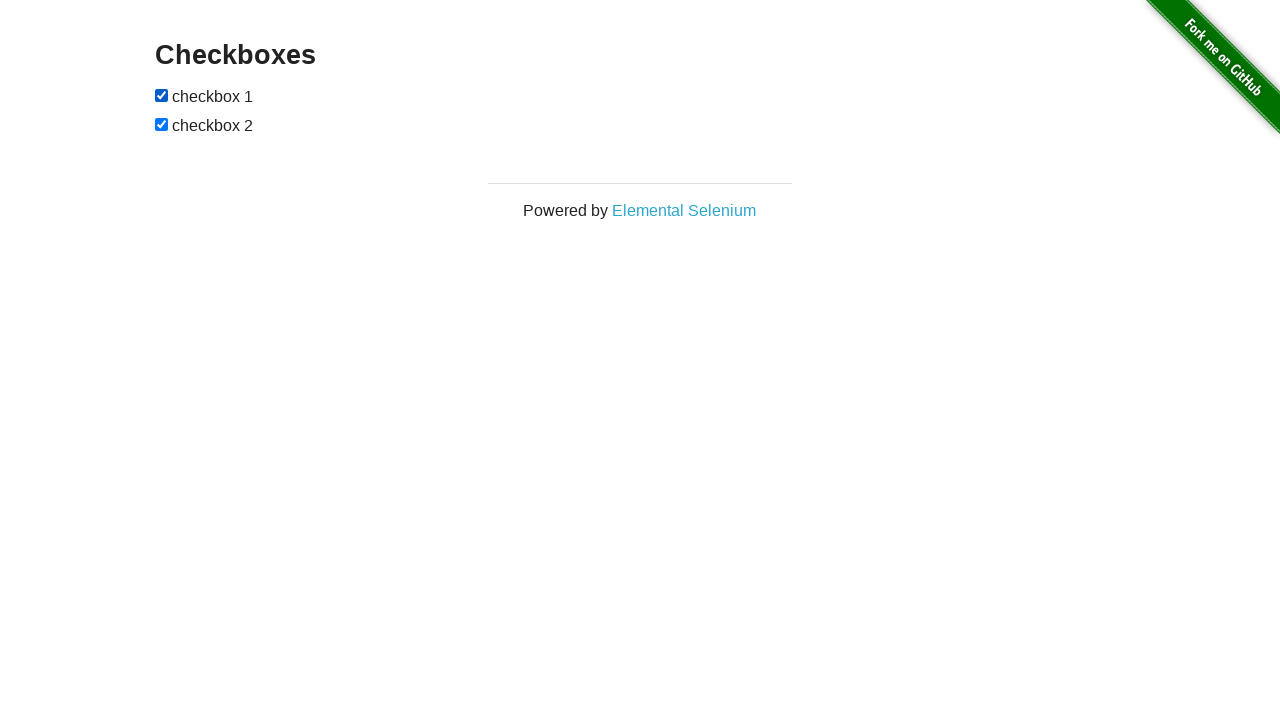

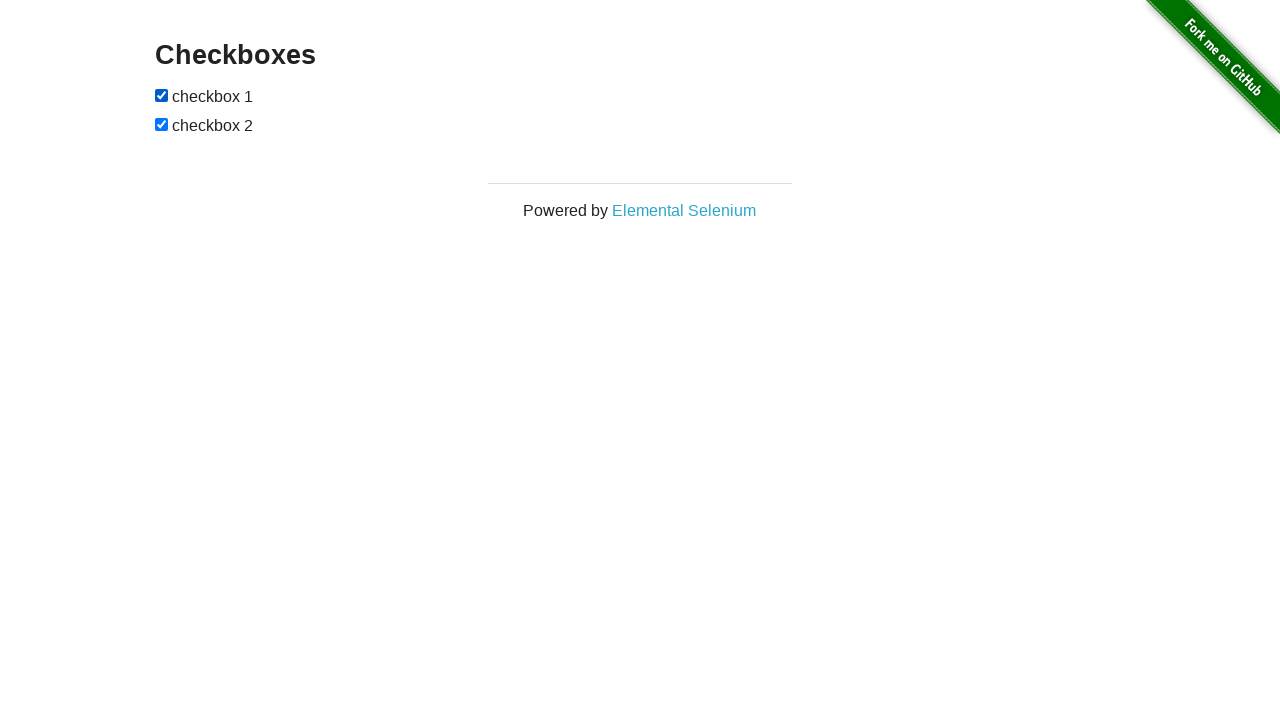